Navigates to NYISO MIS public page, switches between frames to click on a menu link, then retrieves text from a table cell in the body frame

Starting URL: http://mis.nyiso.com/public/

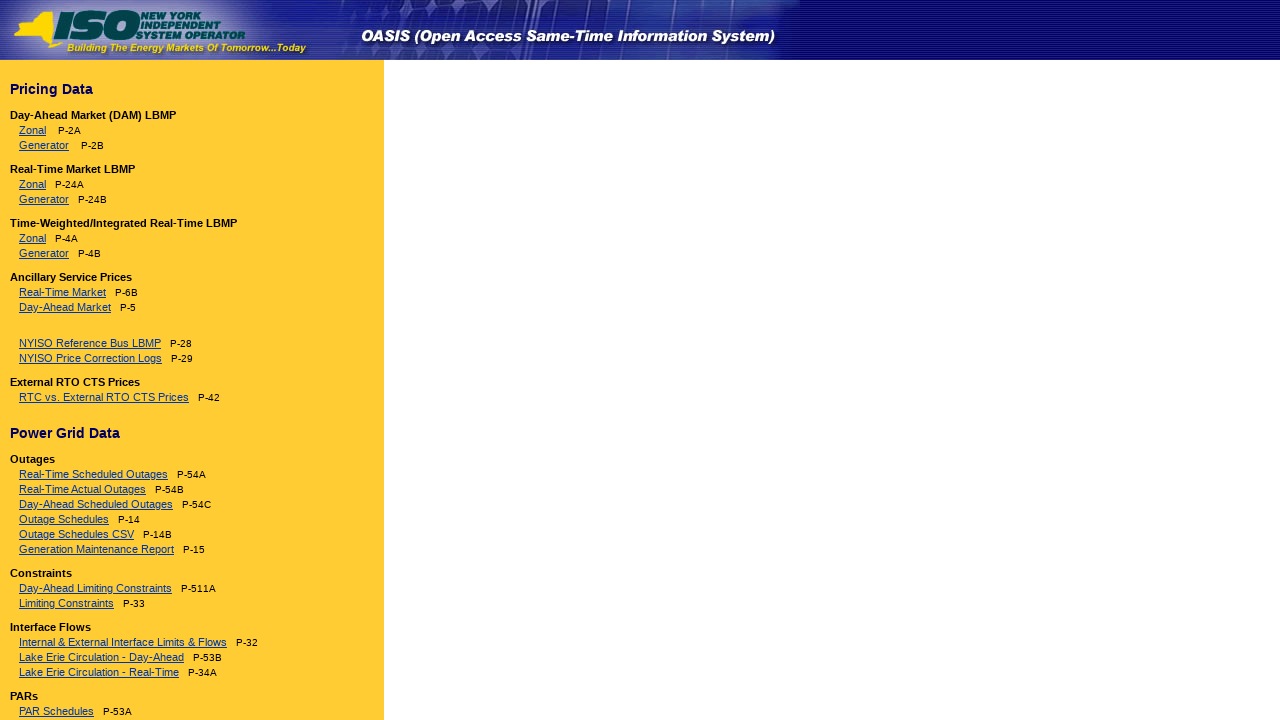

Waited 6 seconds for page to load
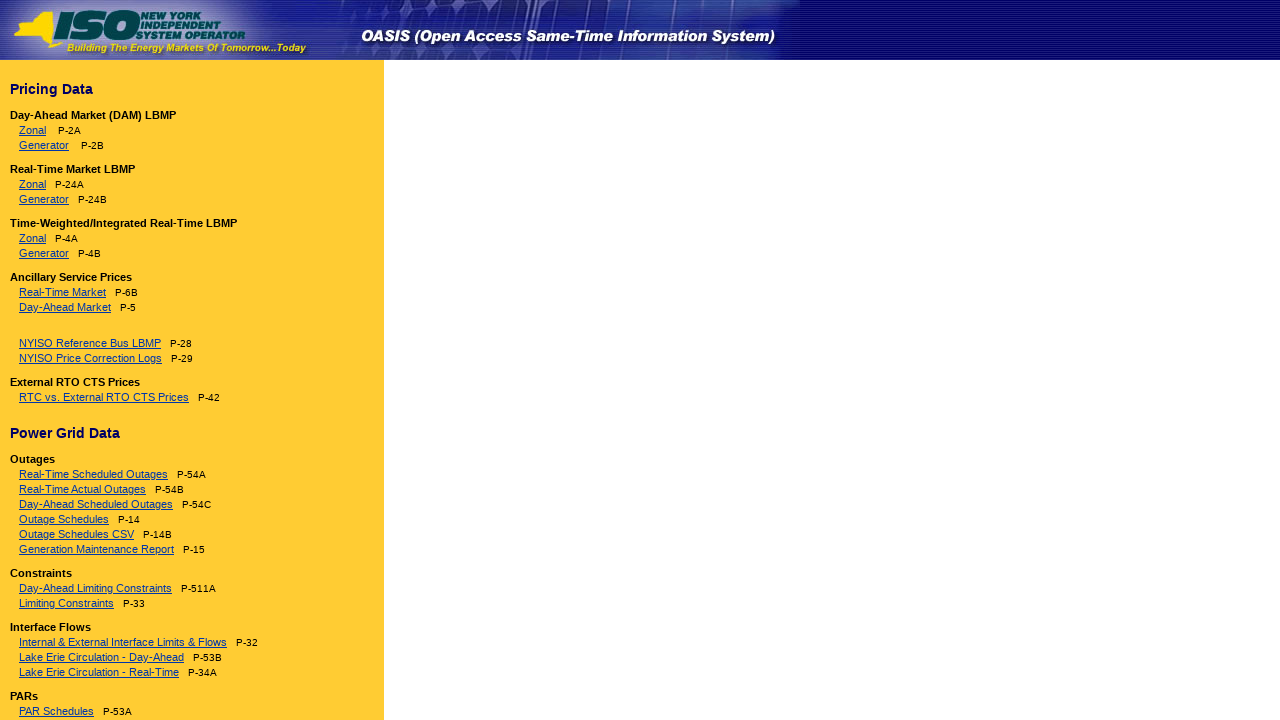

Retrieved frame count: 4 frames detected
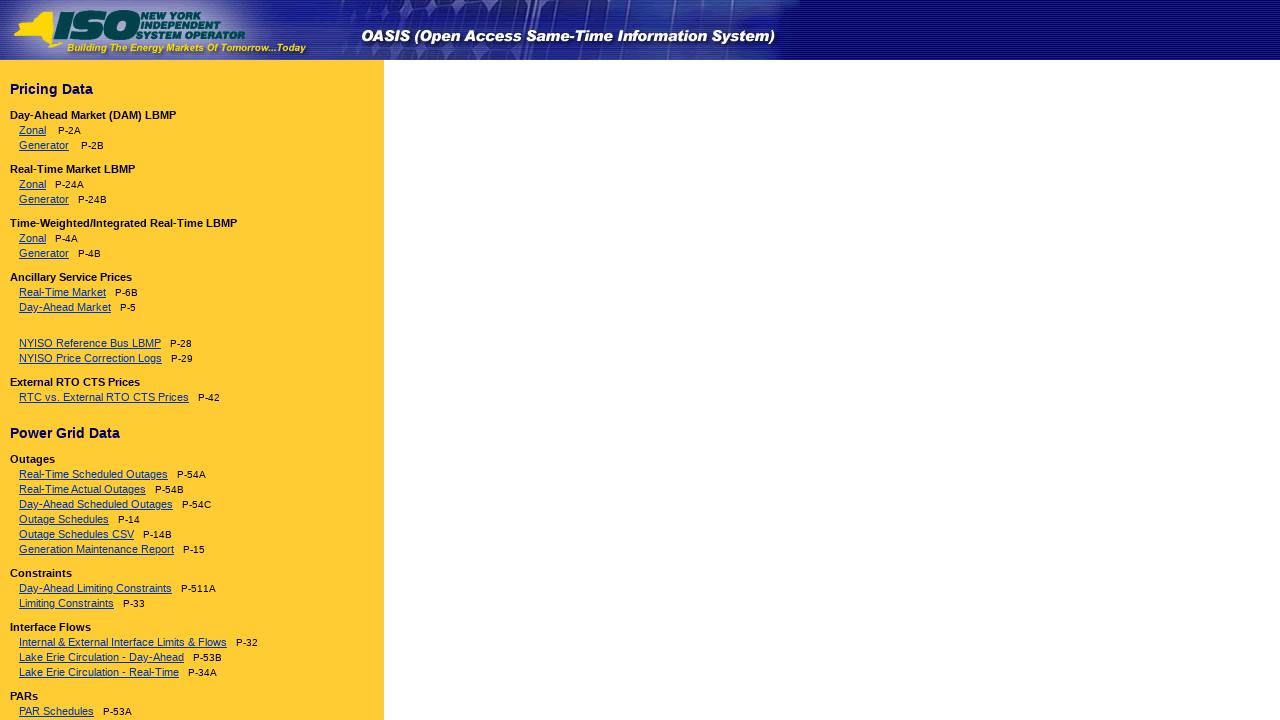

Switched to MENU frame
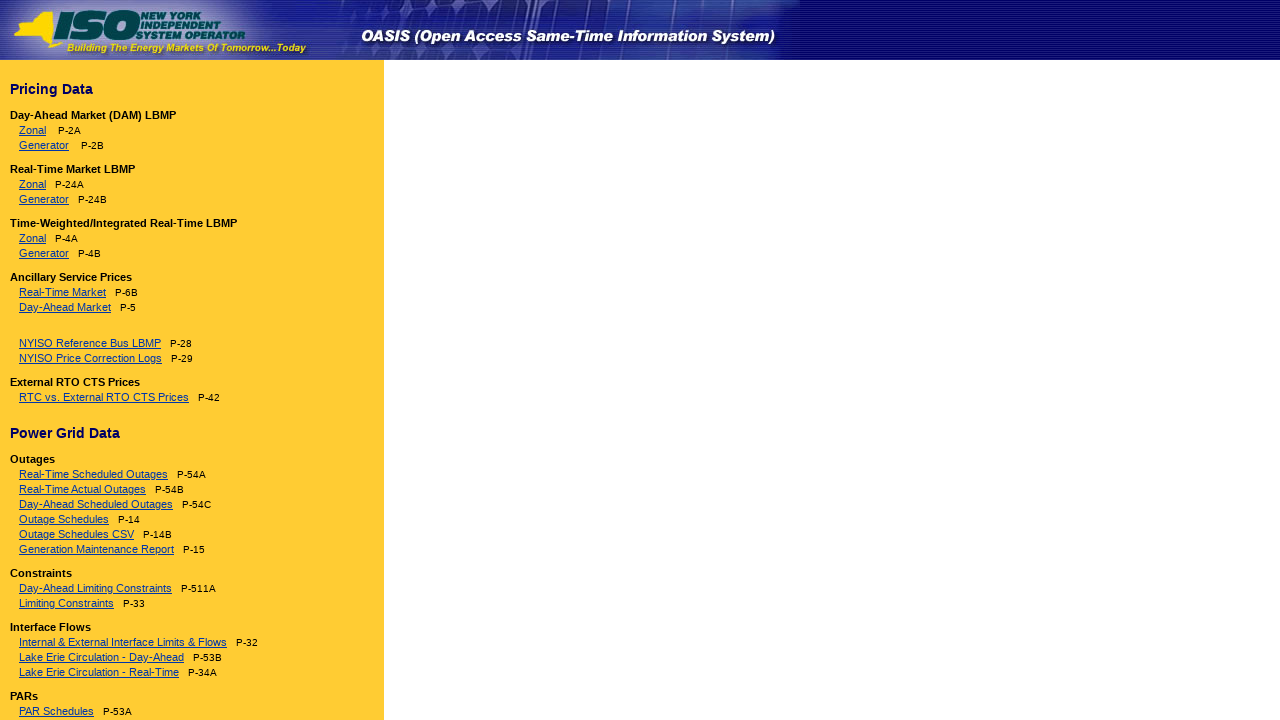

Waited 3 seconds in MENU frame
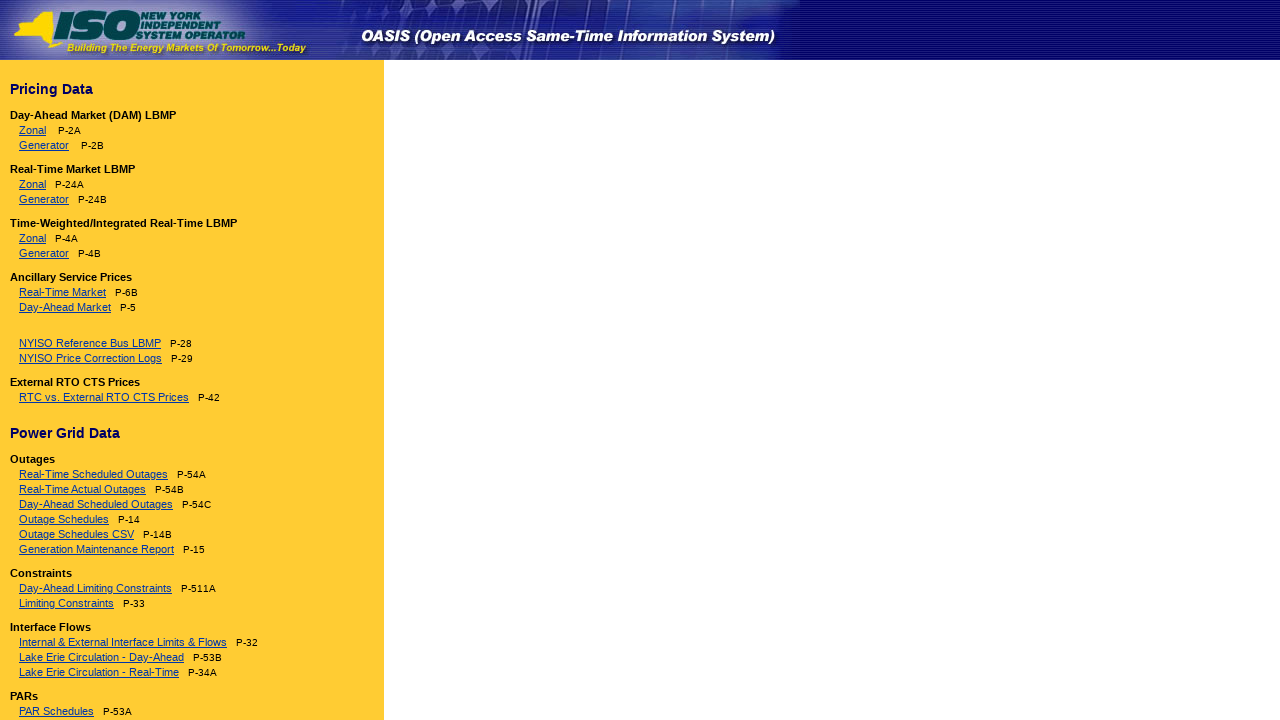

Clicked P-24Alist link in MENU frame at (32, 184) on a[name='P-24Alist']
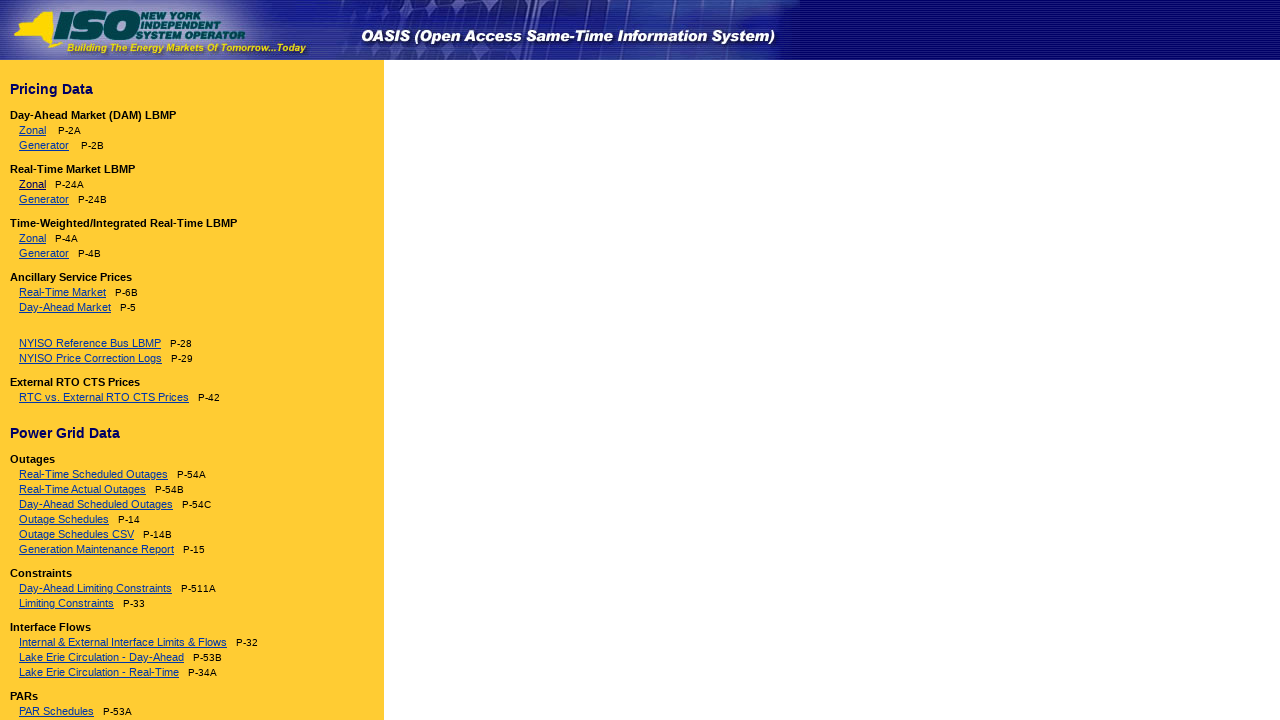

Waited 2 seconds for navigation to complete
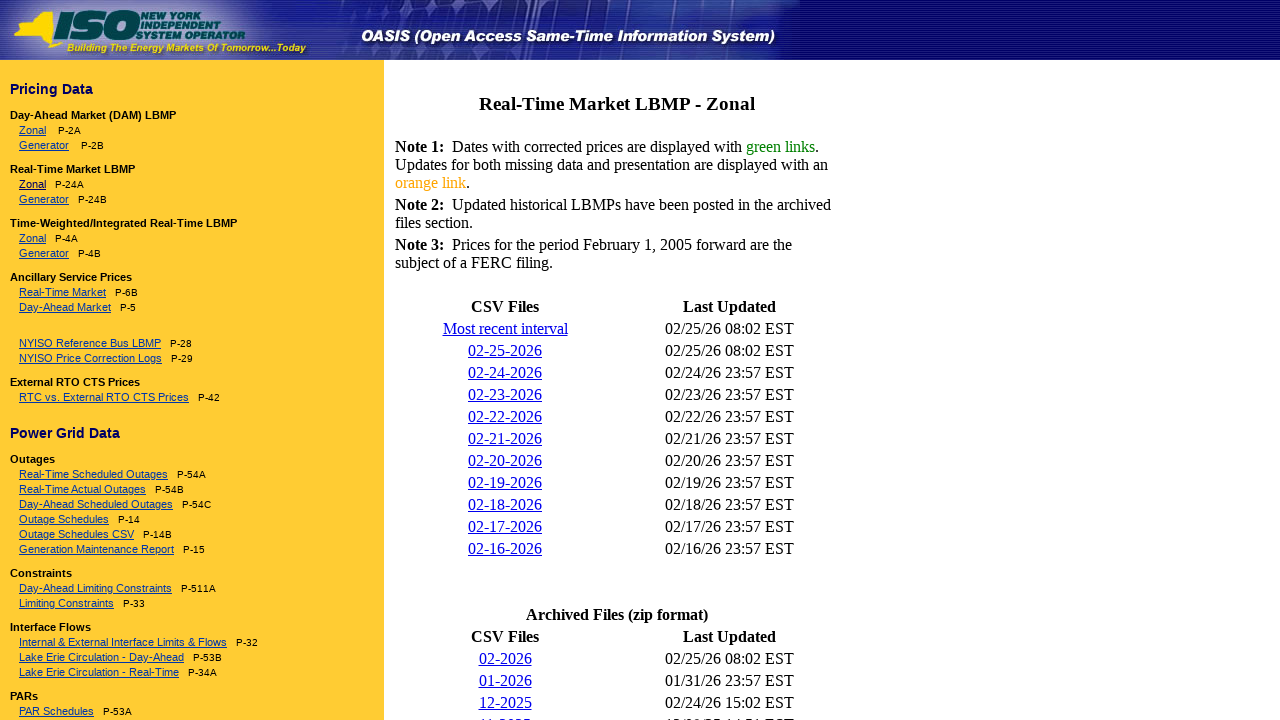

Switched to BODY frame
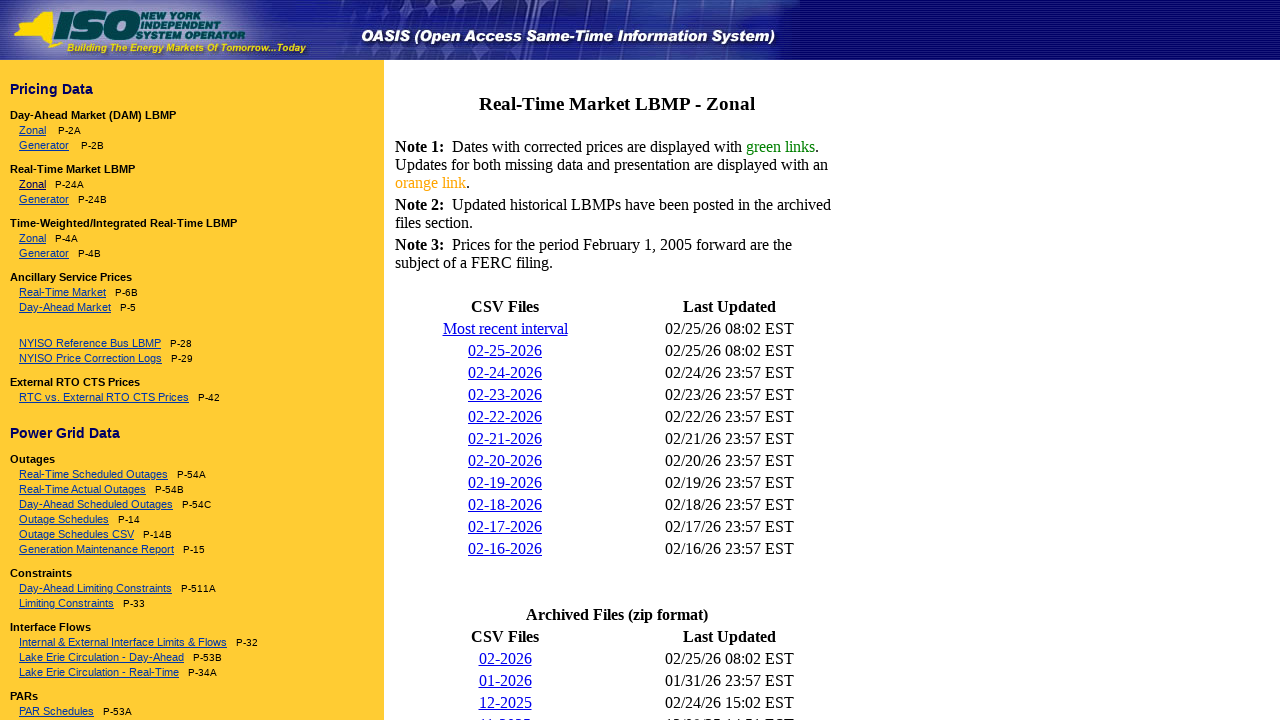

Waited 2 seconds in BODY frame
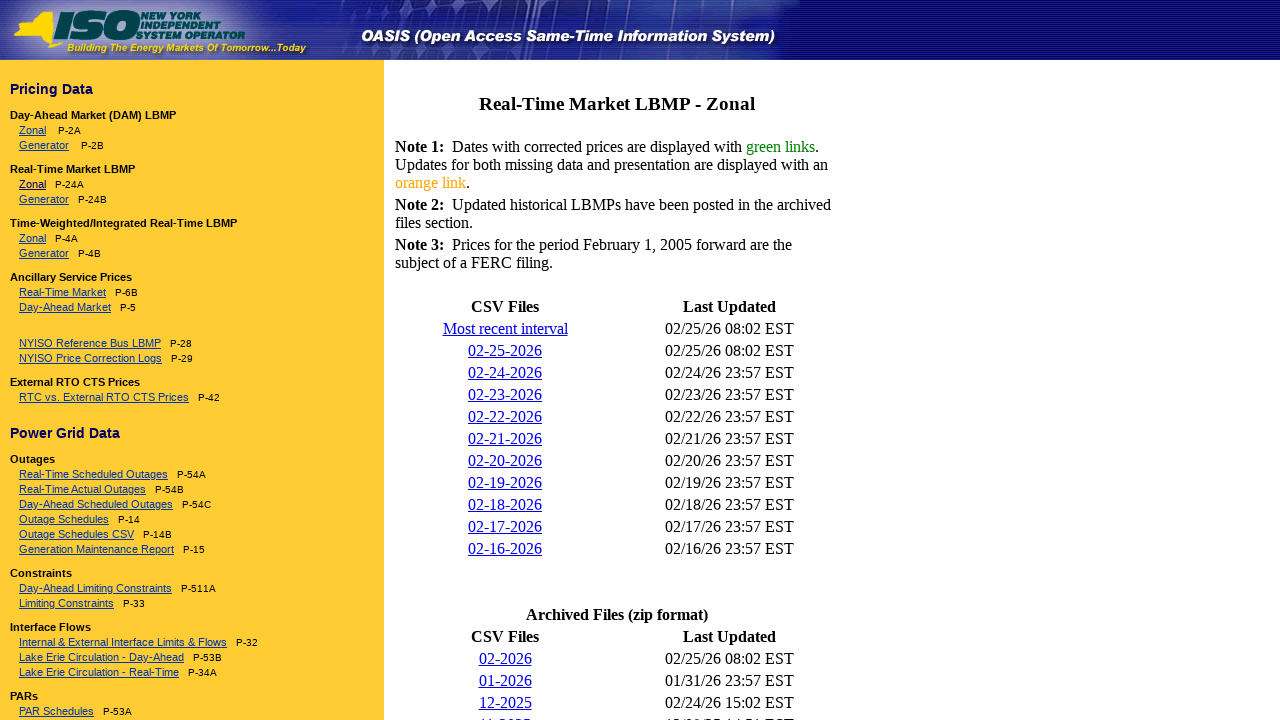

Retrieved text content from table cell: '02/25/26 08:02 EST'
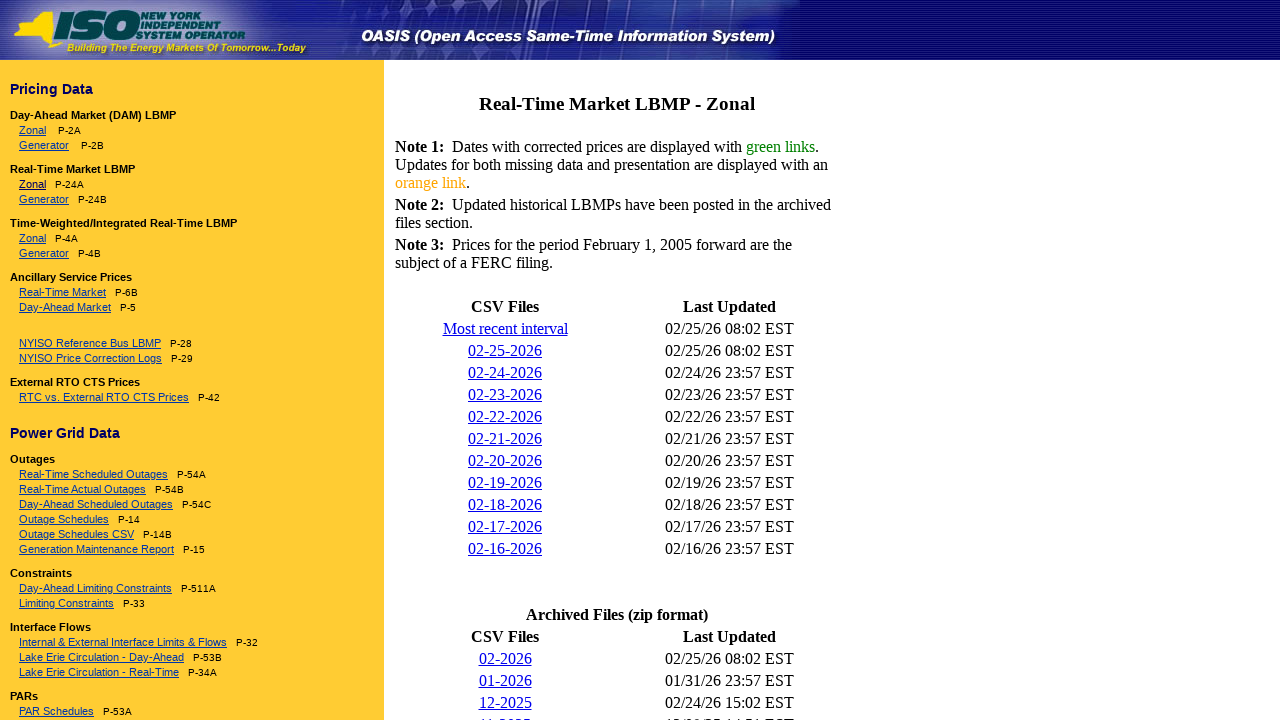

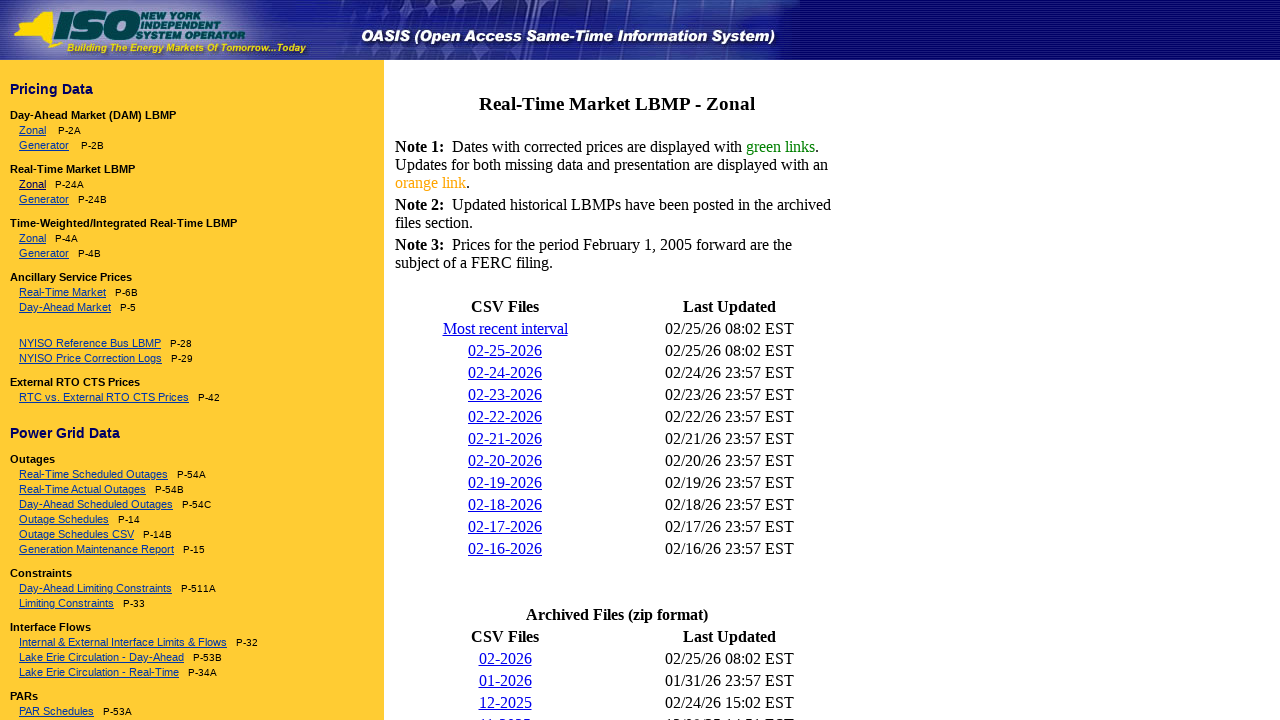